Opens the ImpactGuru crowdfunding website and verifies the page title matches the expected value

Starting URL: https://www.impactguru.com

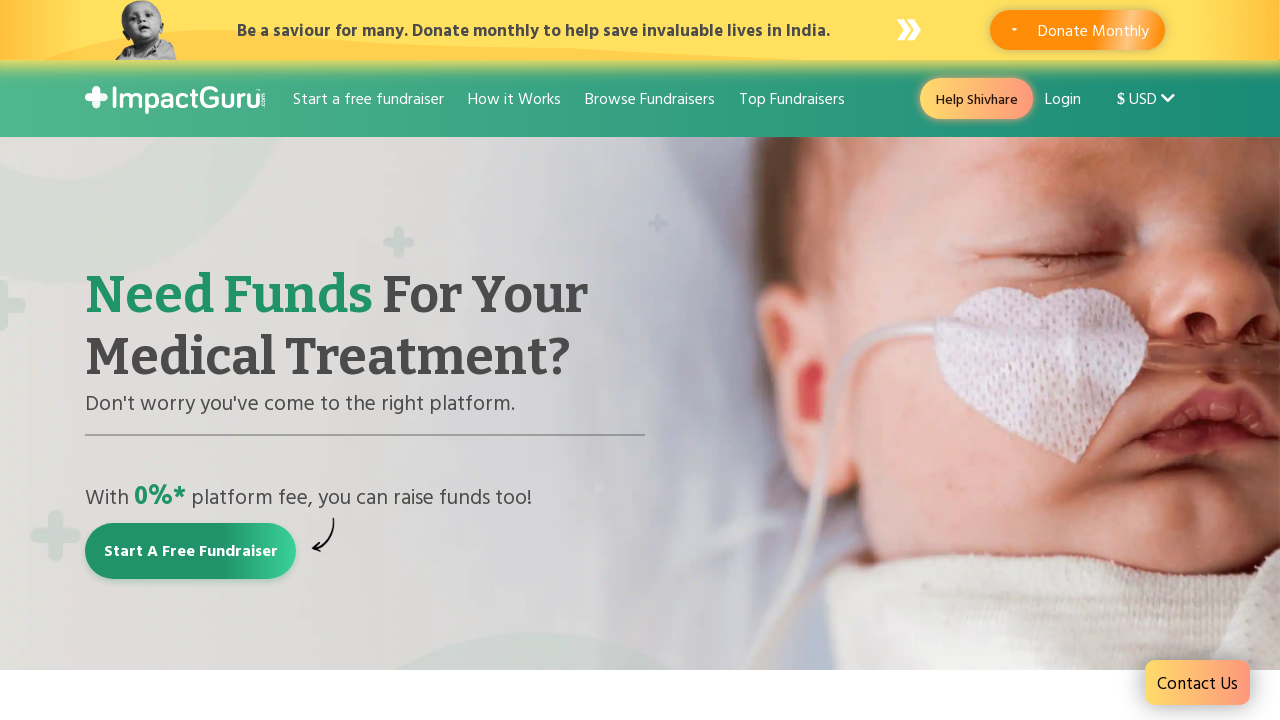

Navigated to ImpactGuru crowdfunding website
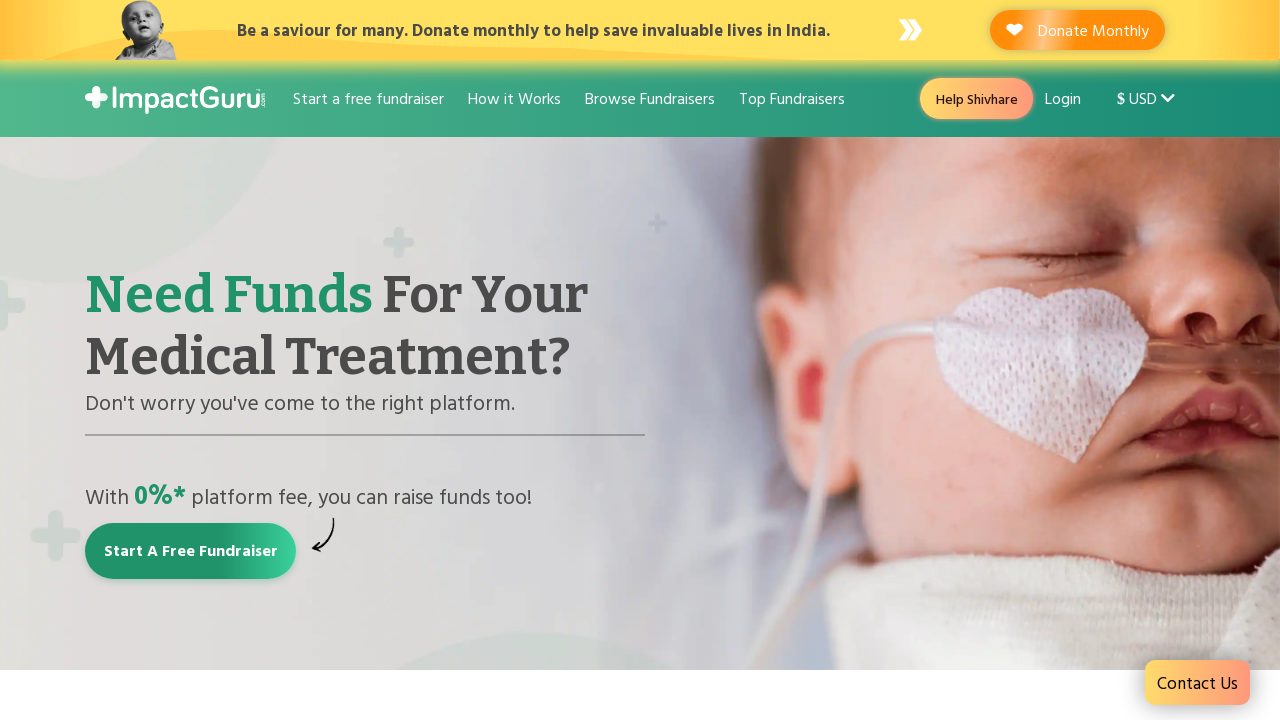

Page loaded with domcontentloaded state
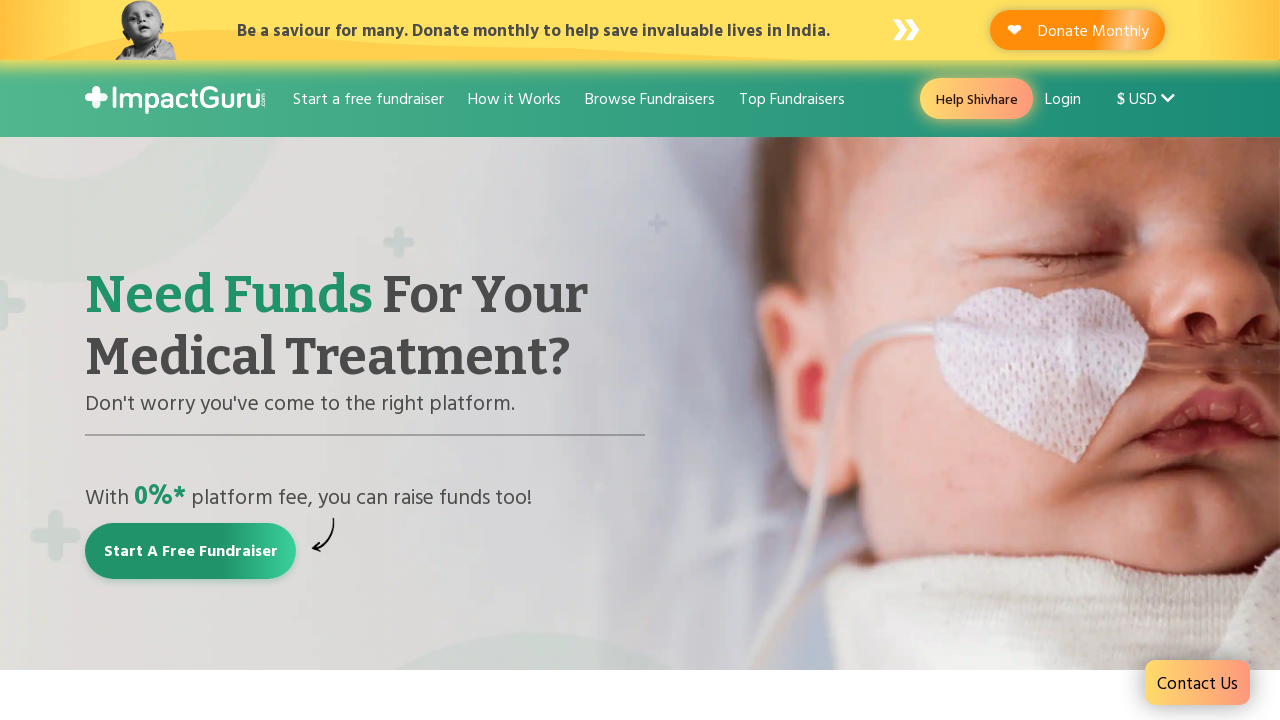

Verified page title contains expected text: 'Raise money online for medical treatment: Crowdfunding India'
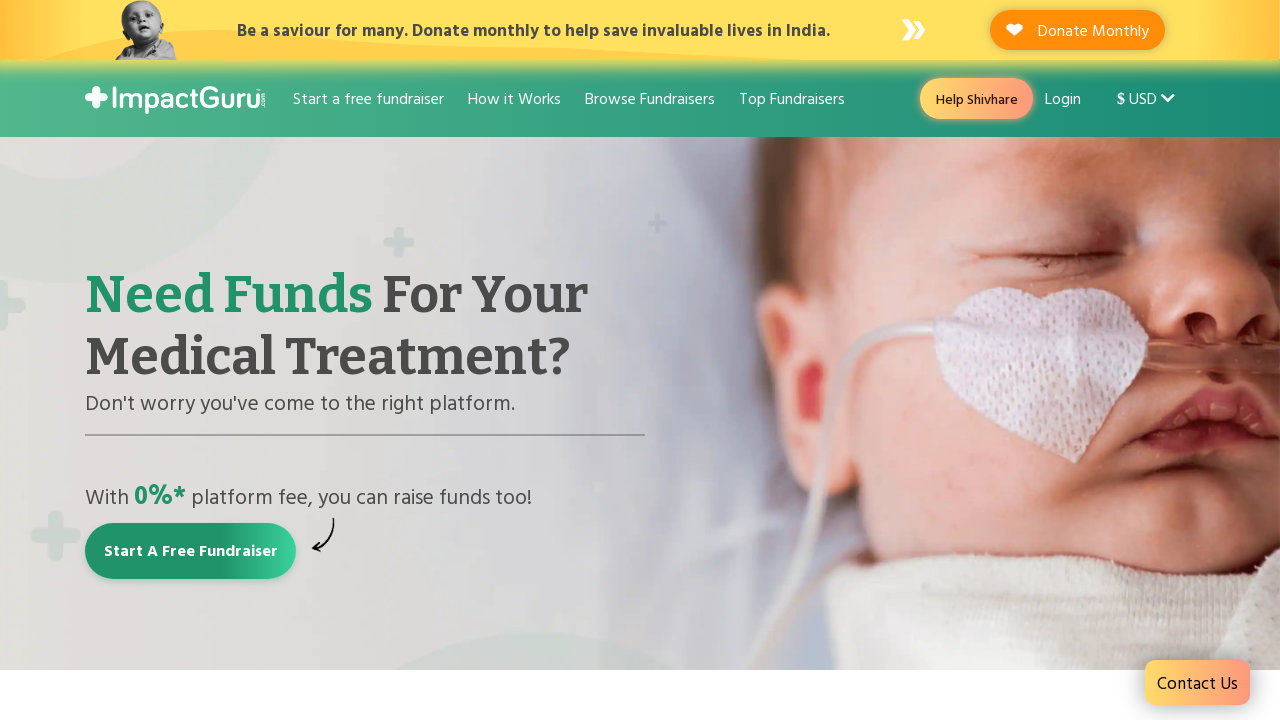

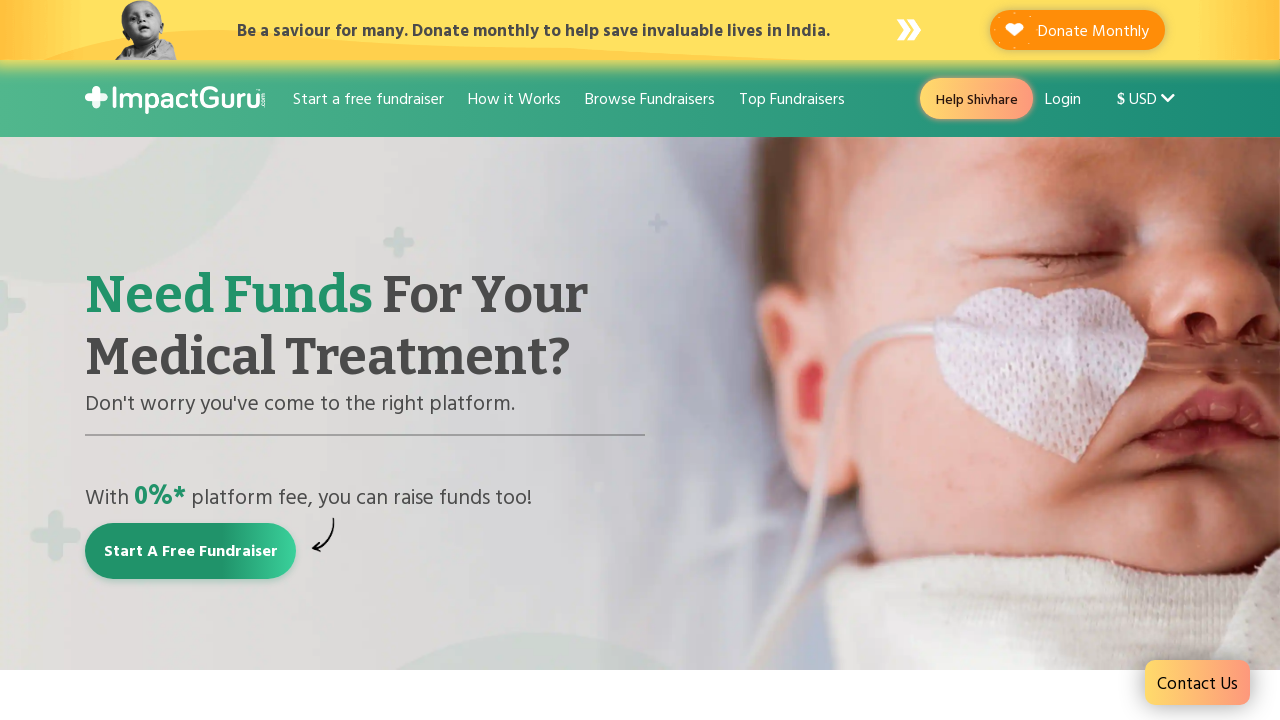